Navigates to the Guru99 demo tours homepage and maximizes the browser window

Starting URL: https://demo.guru99.com/test/newtours/index.php

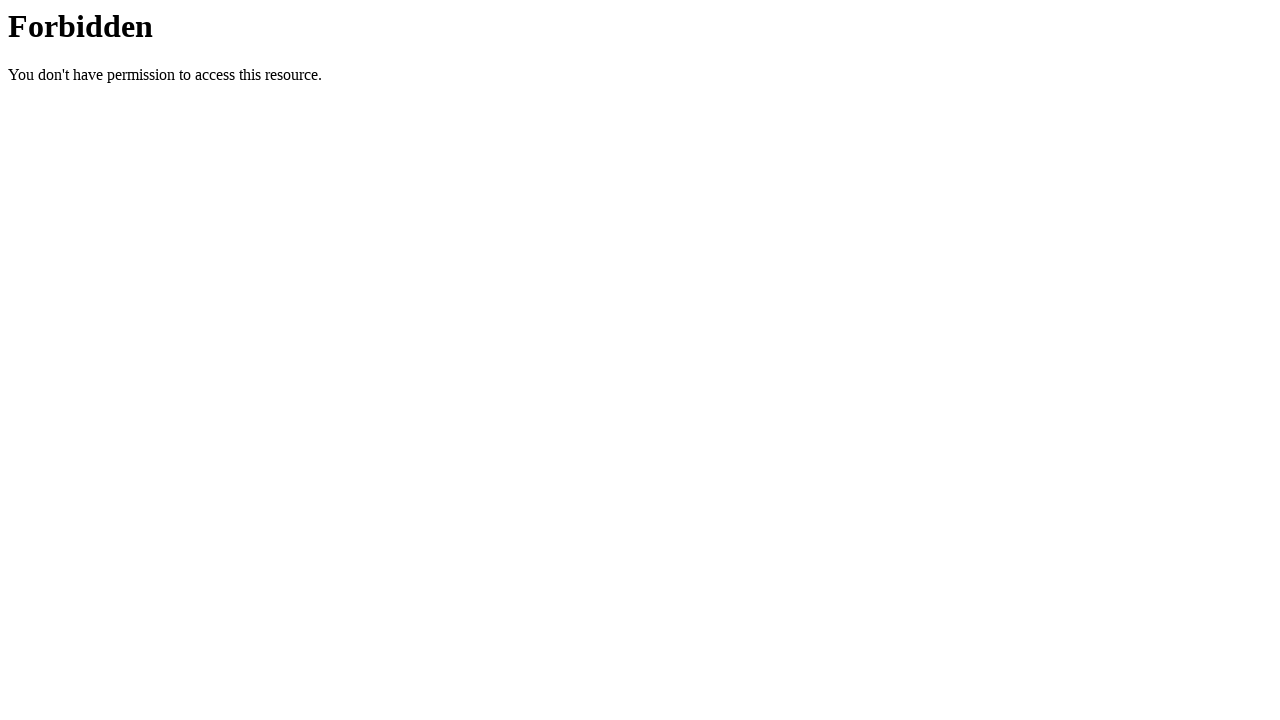

Waited for page to fully load at Guru99 demo tours homepage
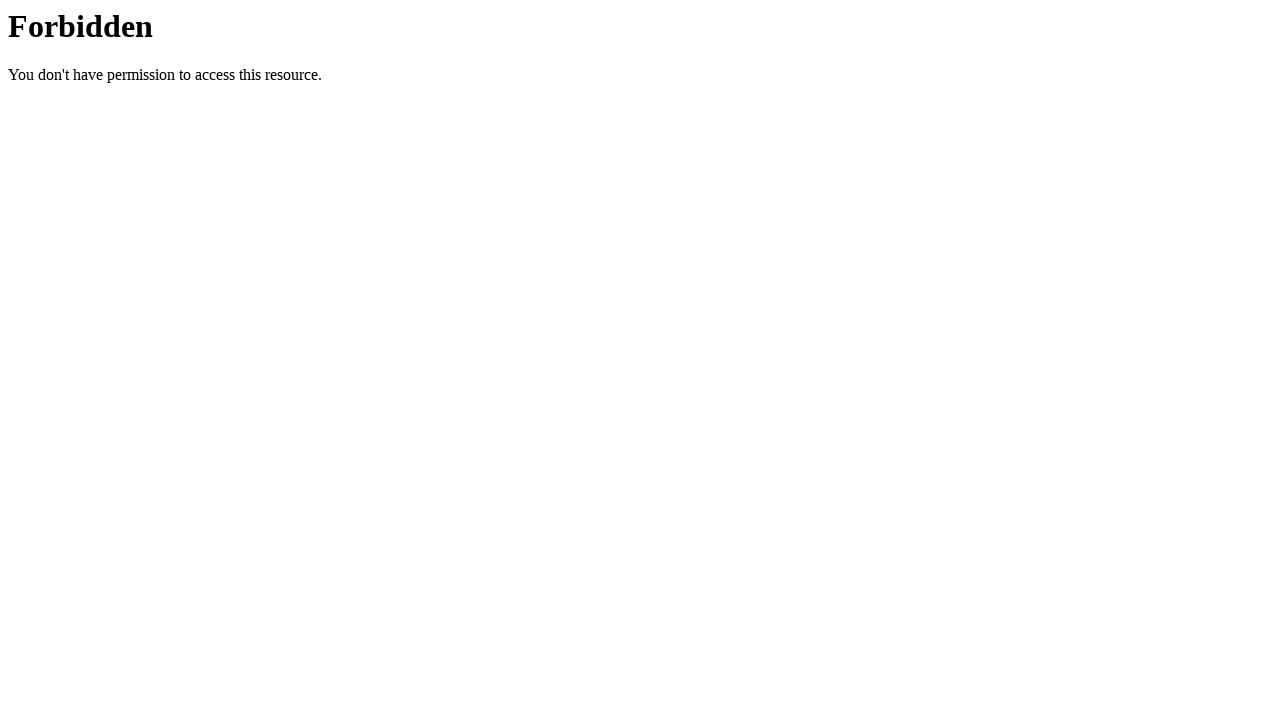

Maximized browser window to 1920x1080
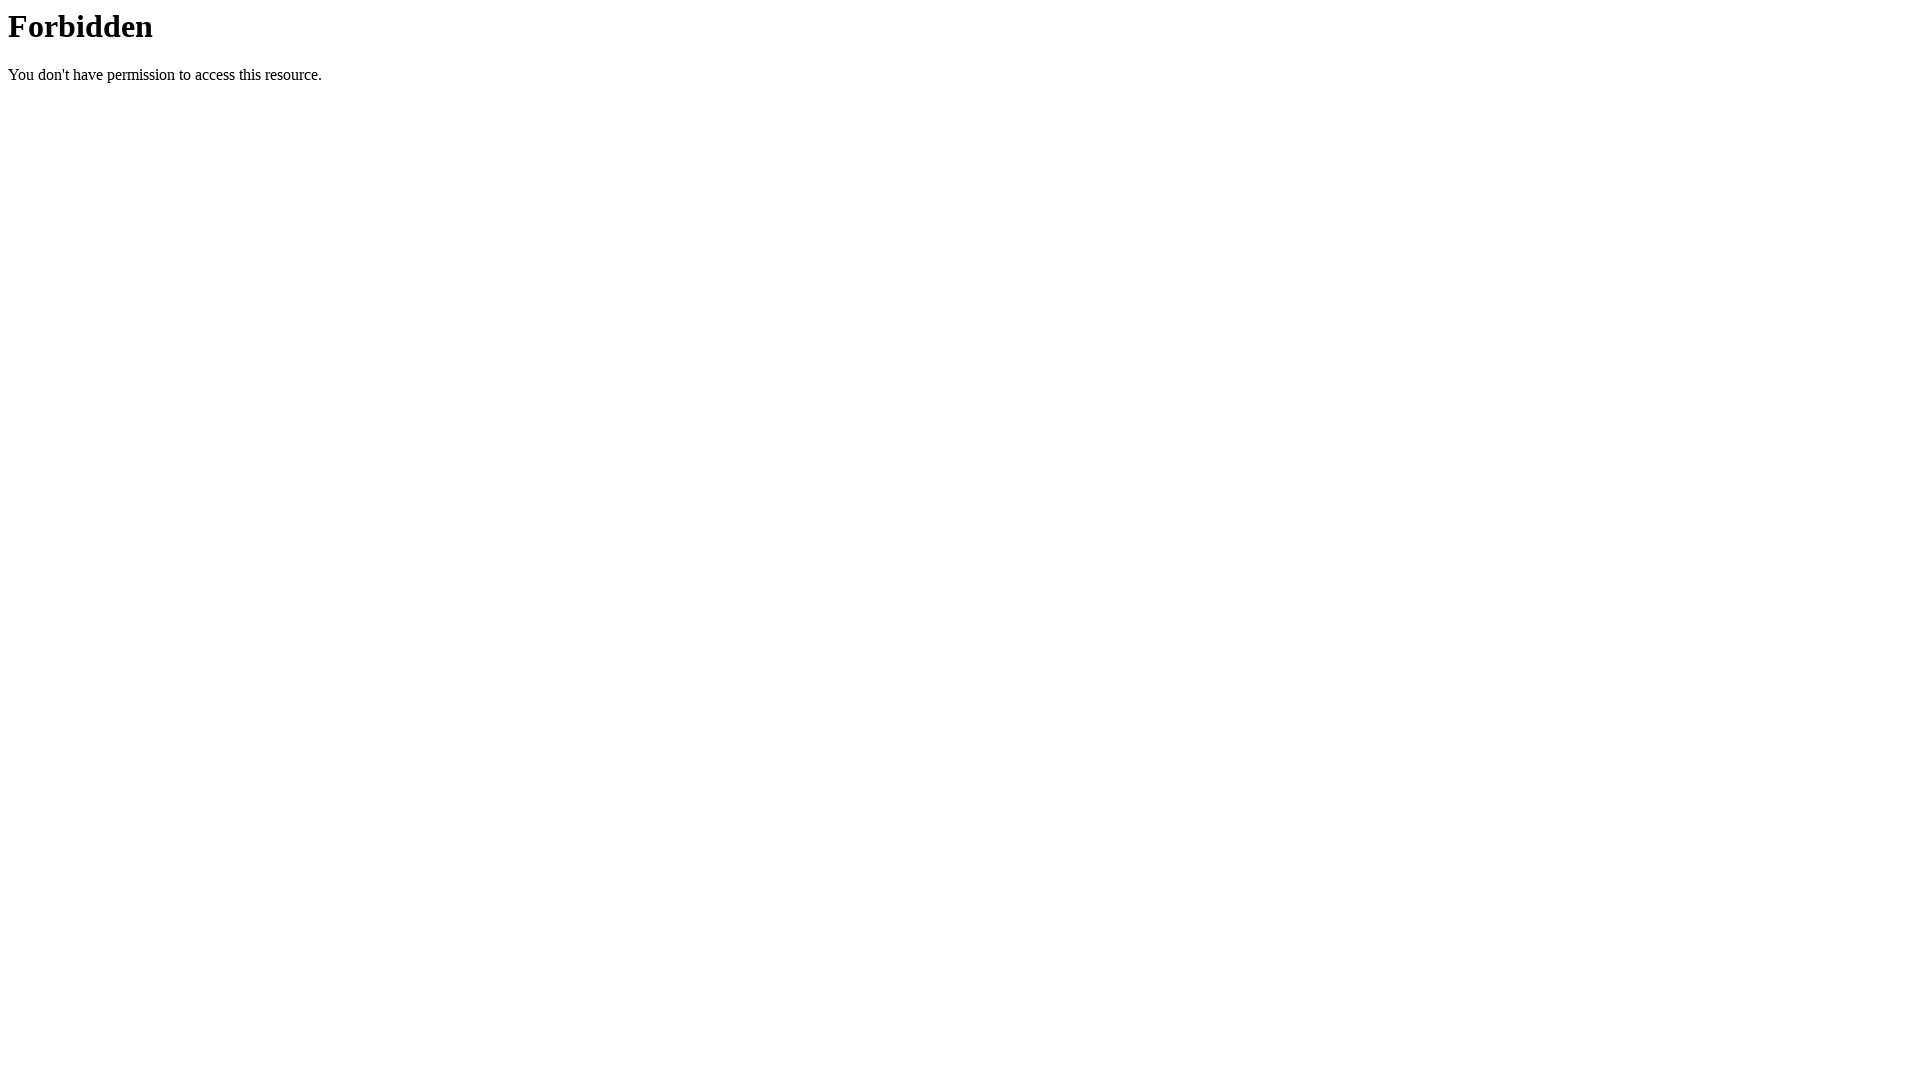

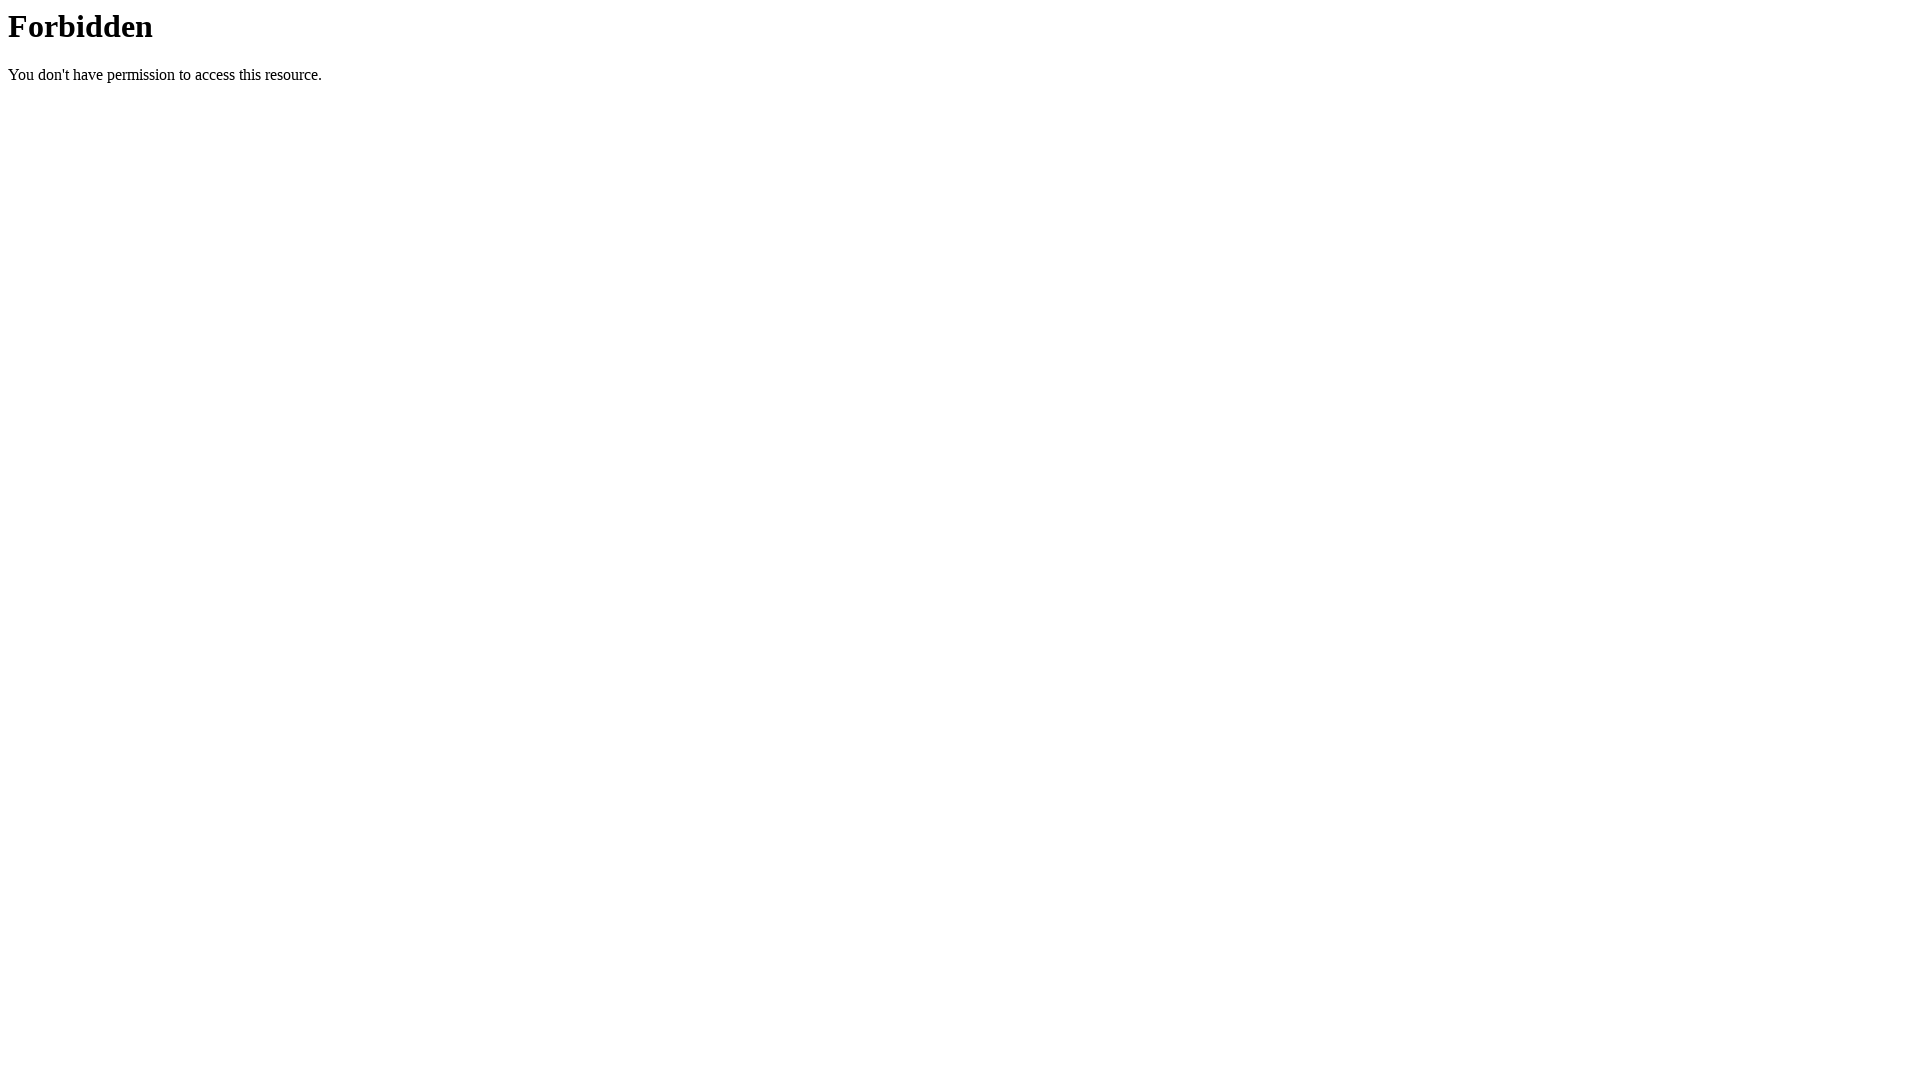